Tests AJAX functionality by clicking a button that triggers an asynchronous request and waiting for the success message to appear.

Starting URL: http://uitestingplayground.com/ajax

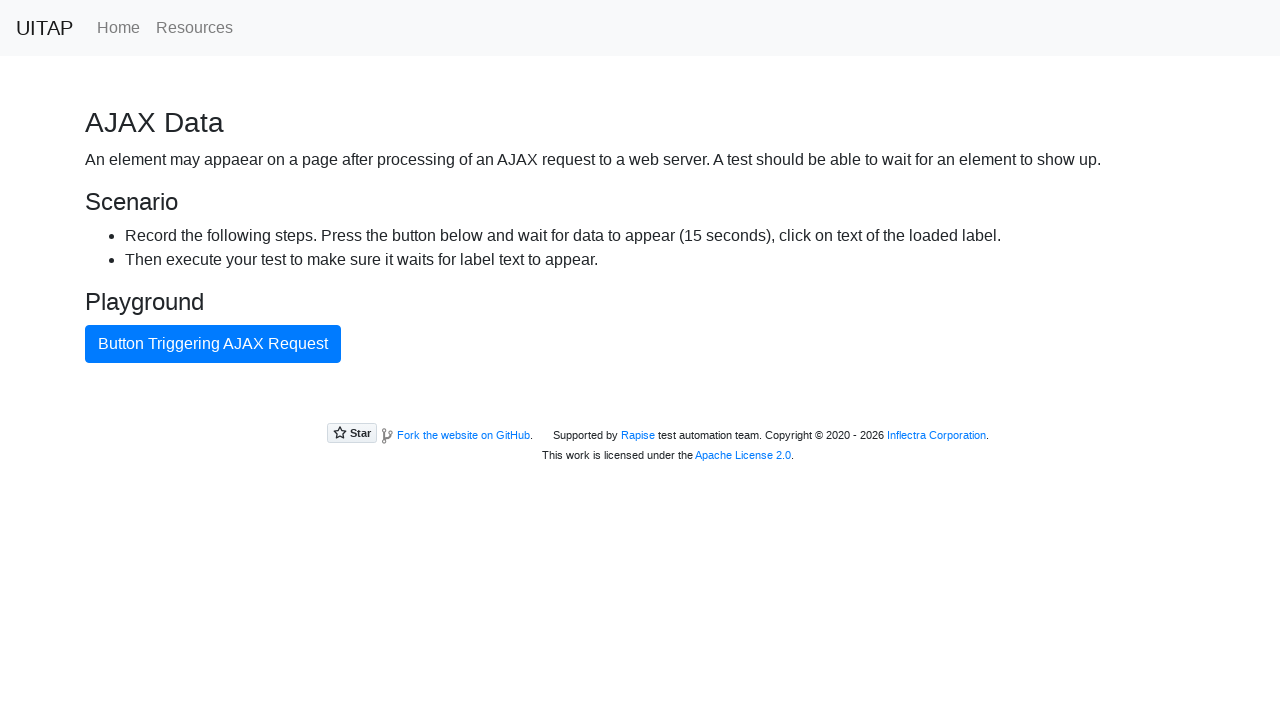

Clicked the AJAX button to trigger asynchronous request at (213, 344) on #ajaxButton
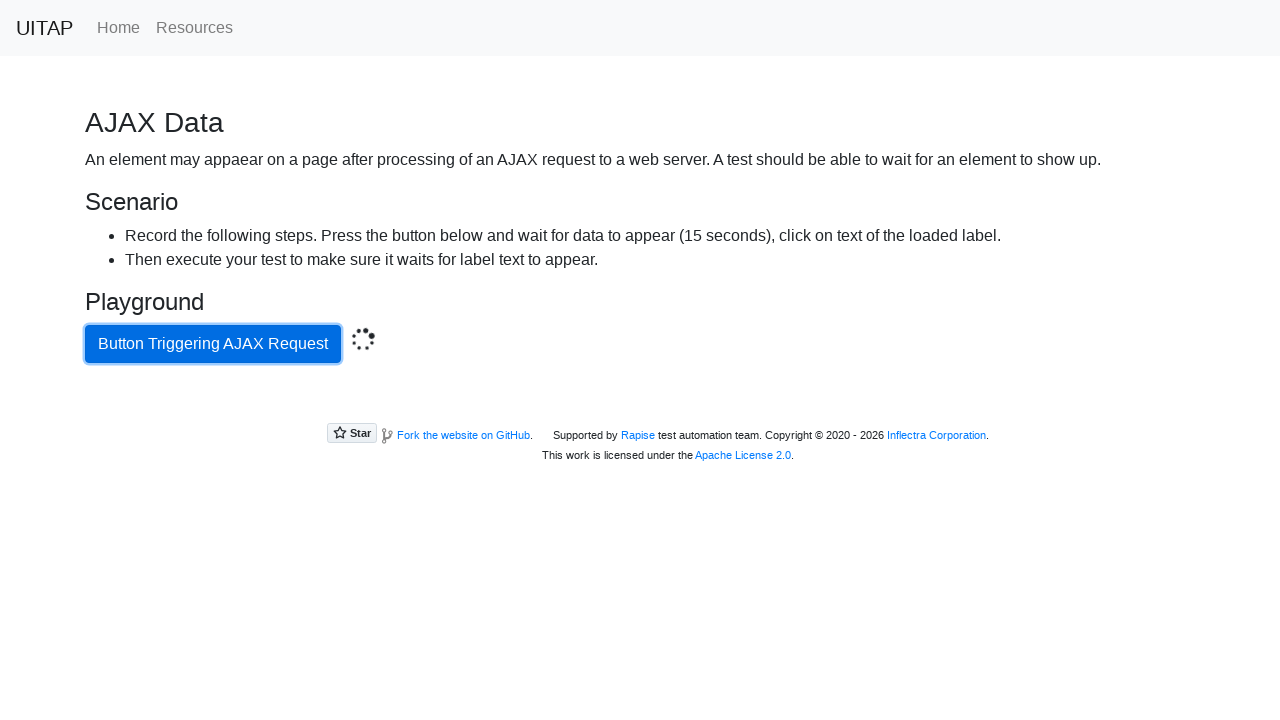

Success message appeared after AJAX request completed
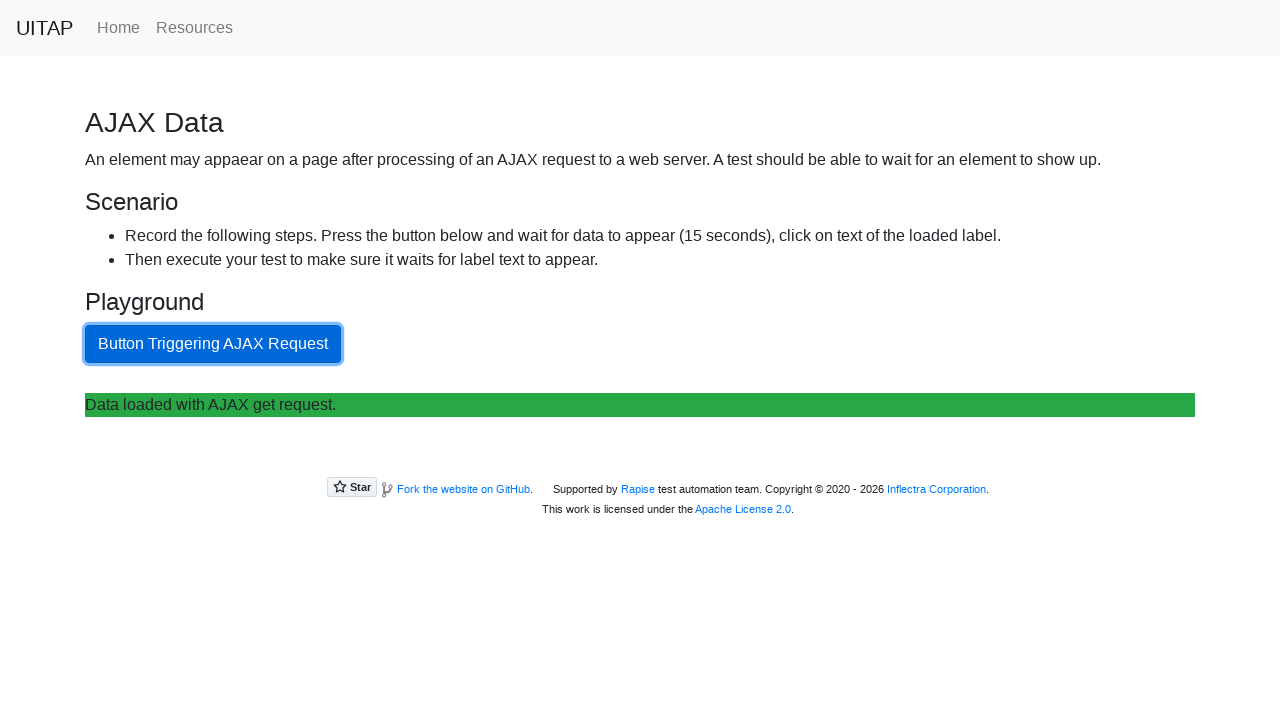

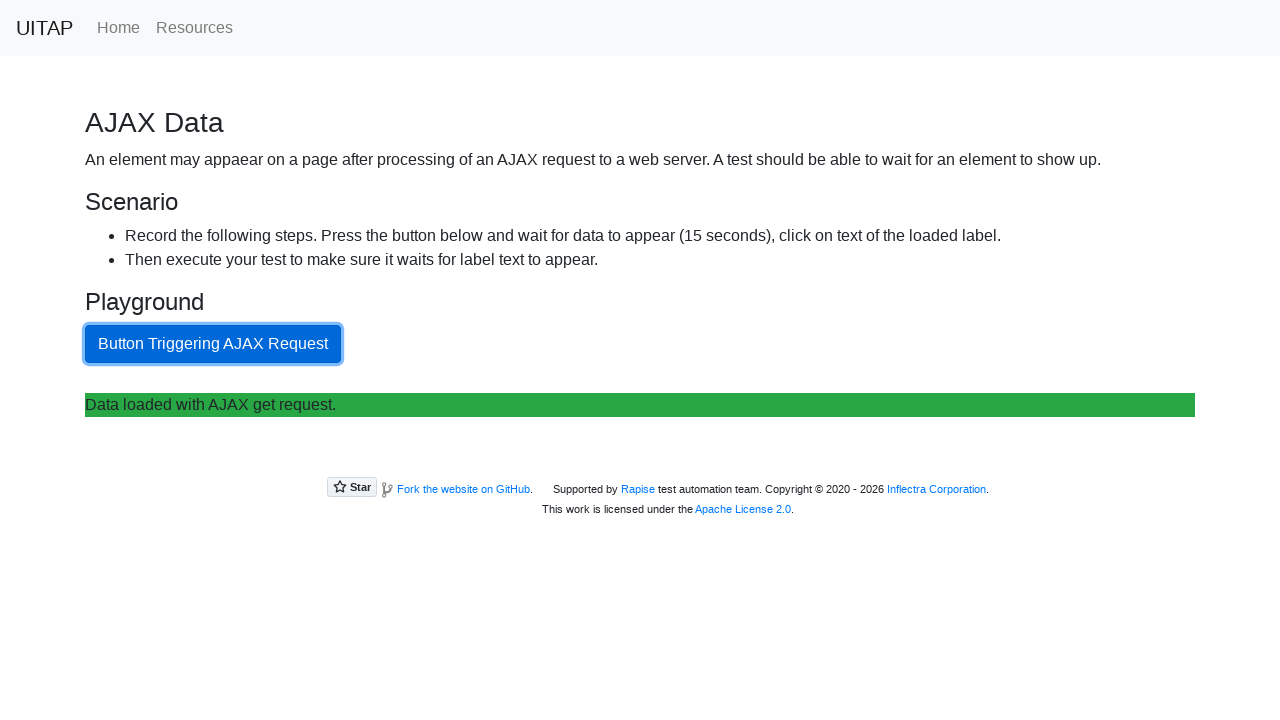